Tests form validation by clicking the submit button without entering any credentials and verifying that an appropriate error message is displayed.

Starting URL: https://thinking-tester-contact-list.herokuapp.com/

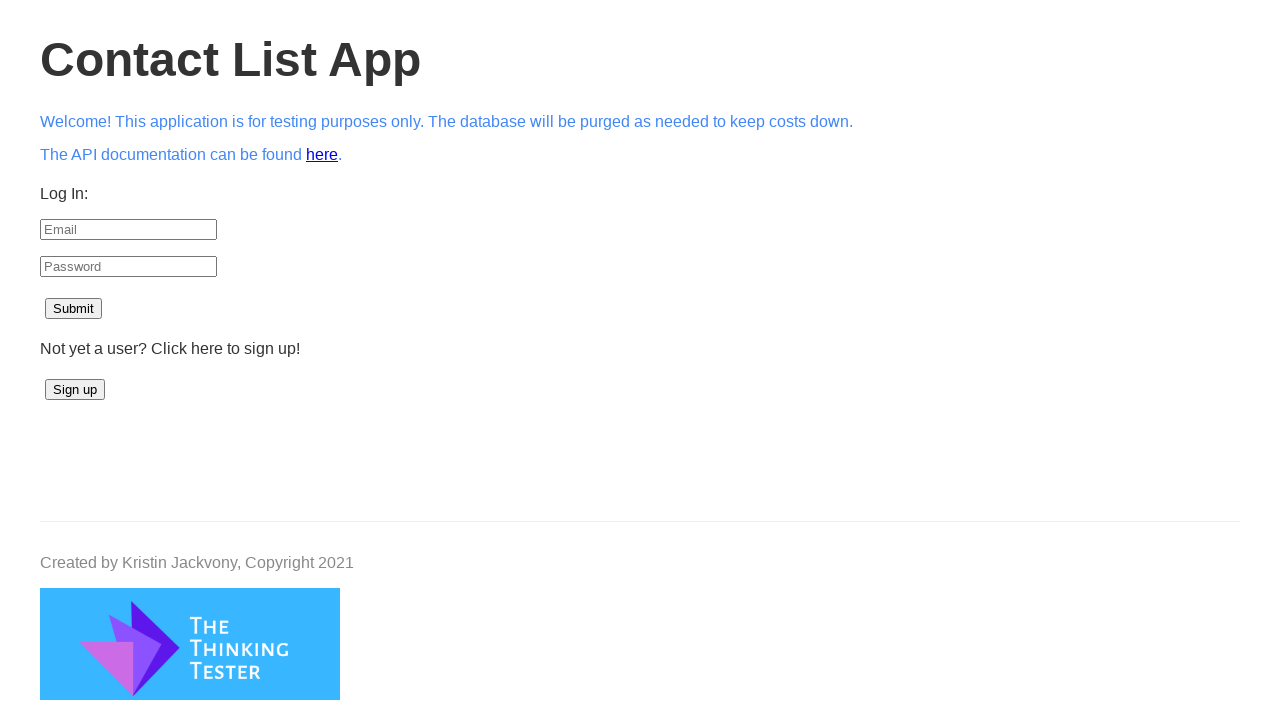

Clicked submit button without entering credentials at (74, 309) on #submit
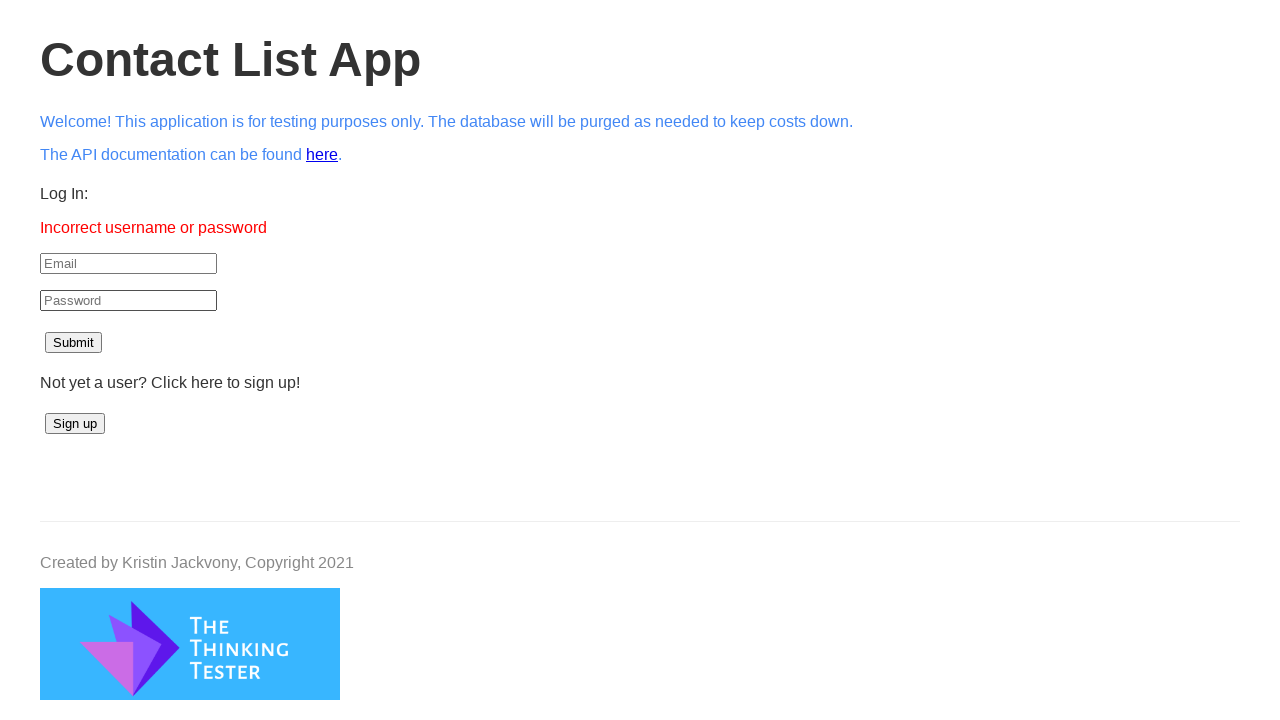

Error message element became visible
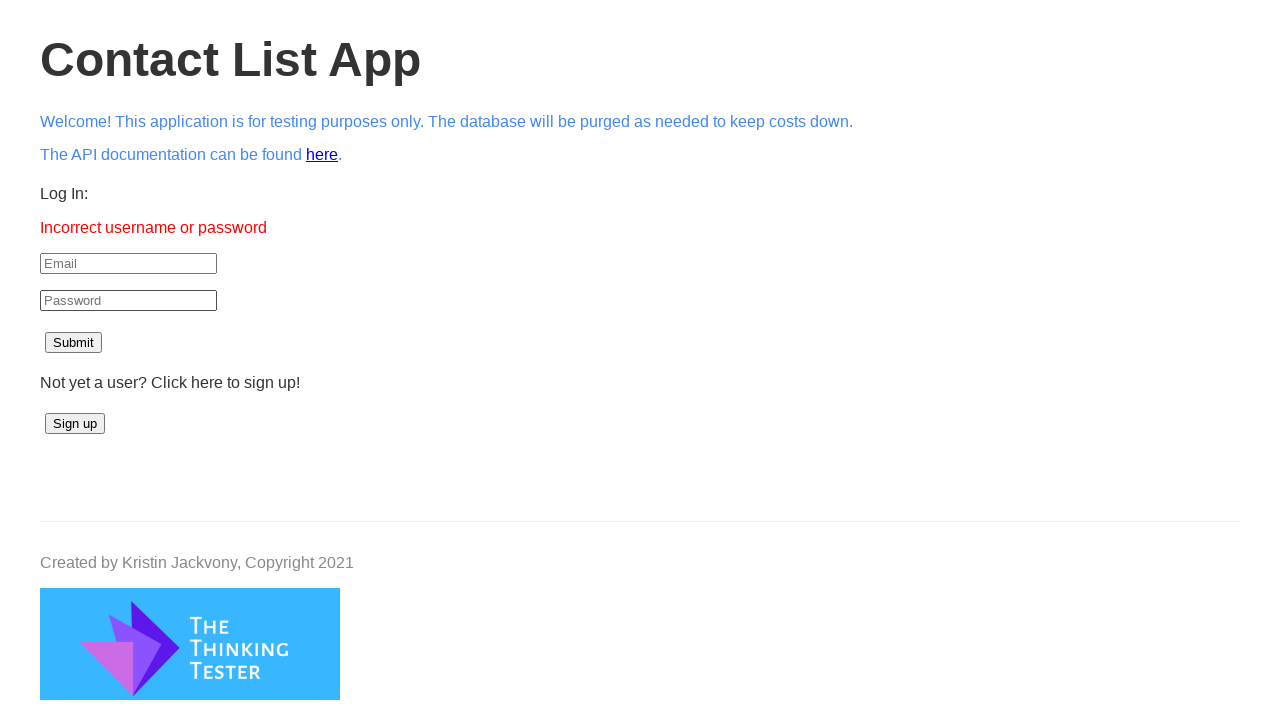

Retrieved error message text content
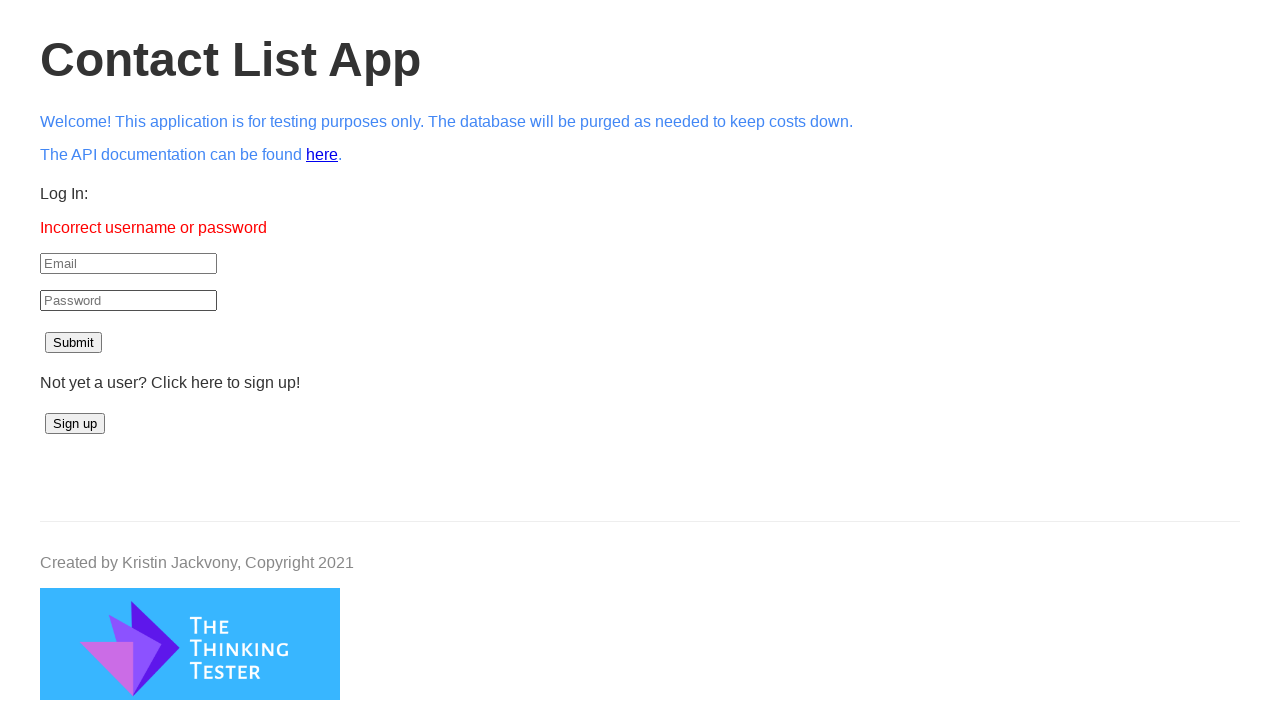

Verified error message displays 'Incorrect username or password'
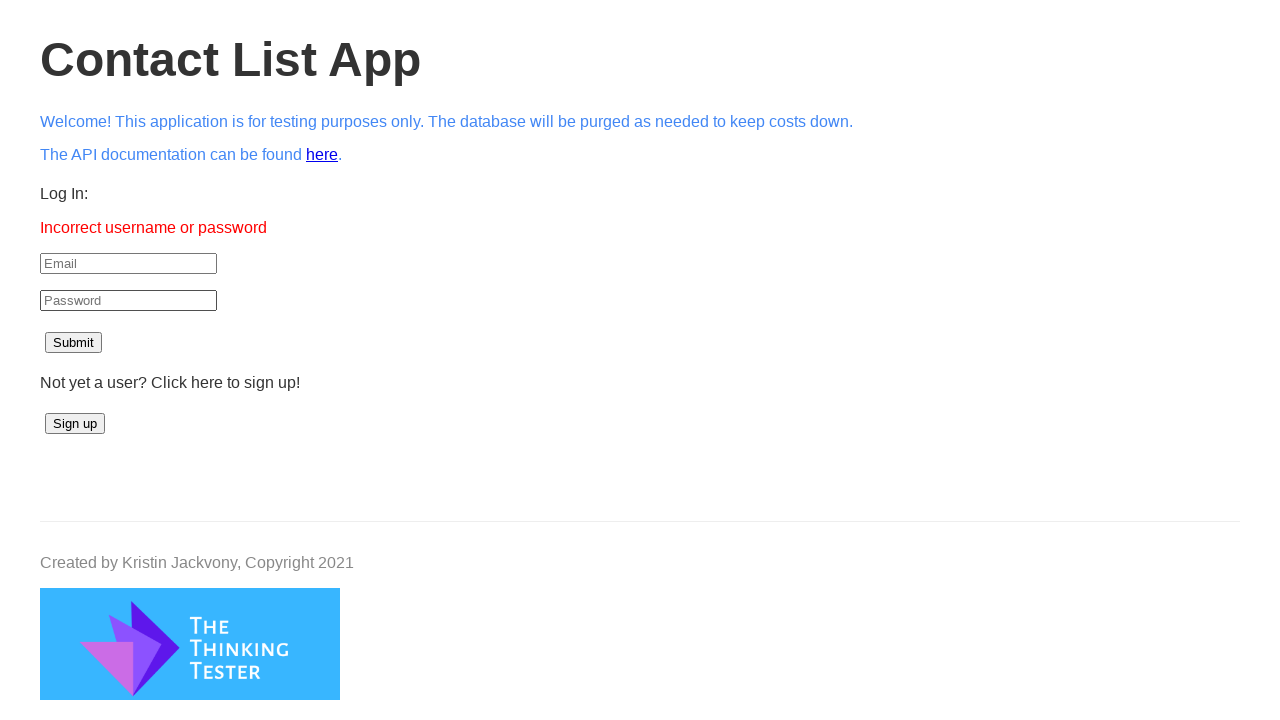

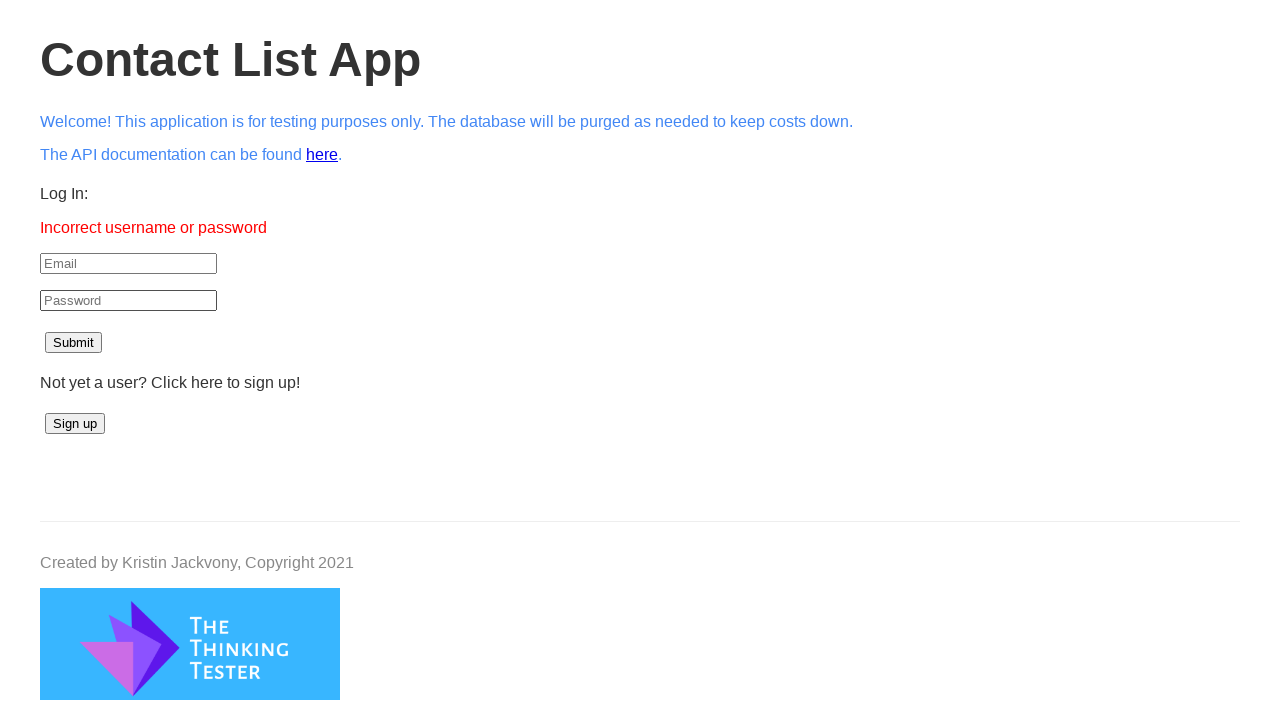